Tests handling of a simple alert dialog by clicking a button to trigger the alert and then accepting it

Starting URL: https://www.leafground.com/alert.xhtml

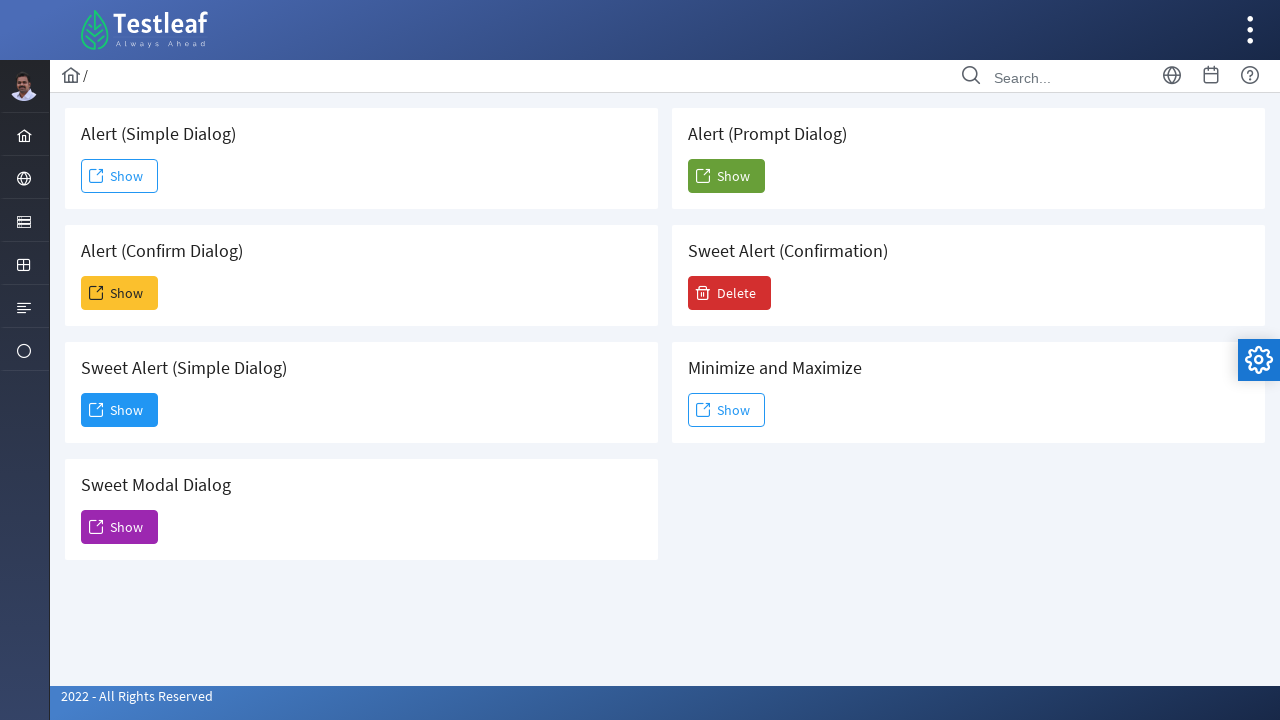

Clicked 'Show' button to trigger simple alert dialog at (120, 176) on xpath=//span[text()='Show']
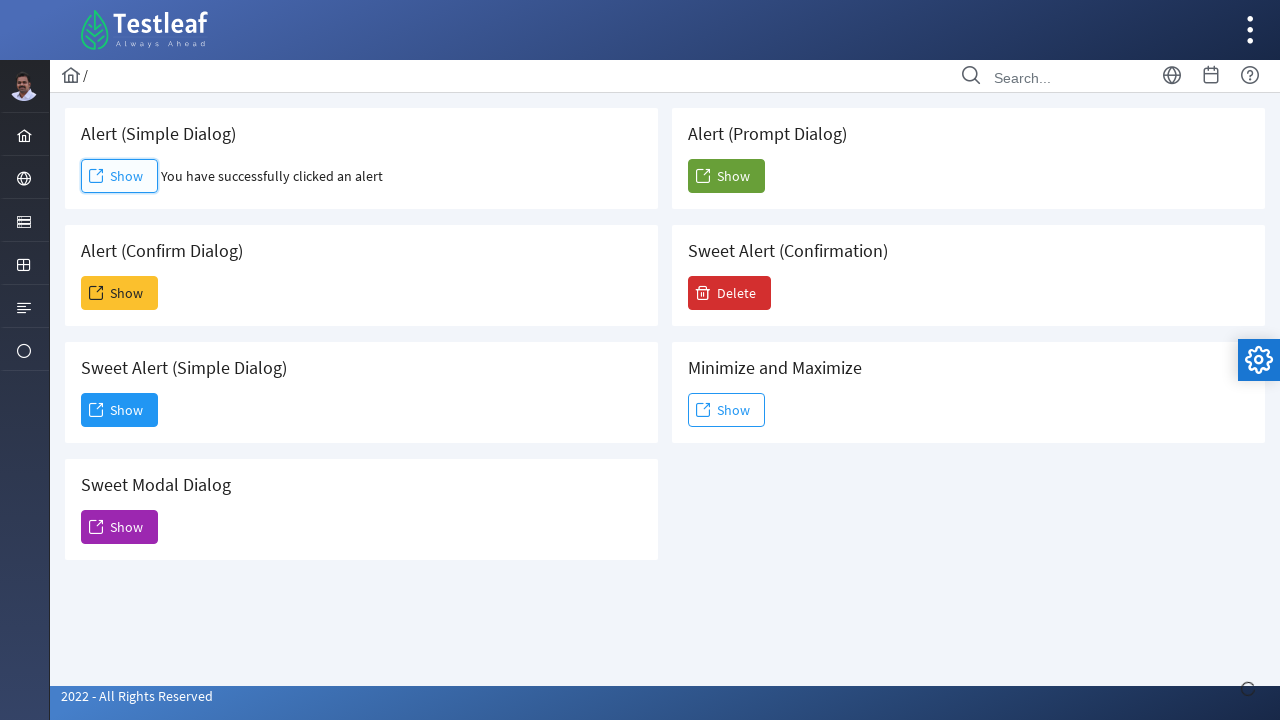

Registered dialog handler to accept alert
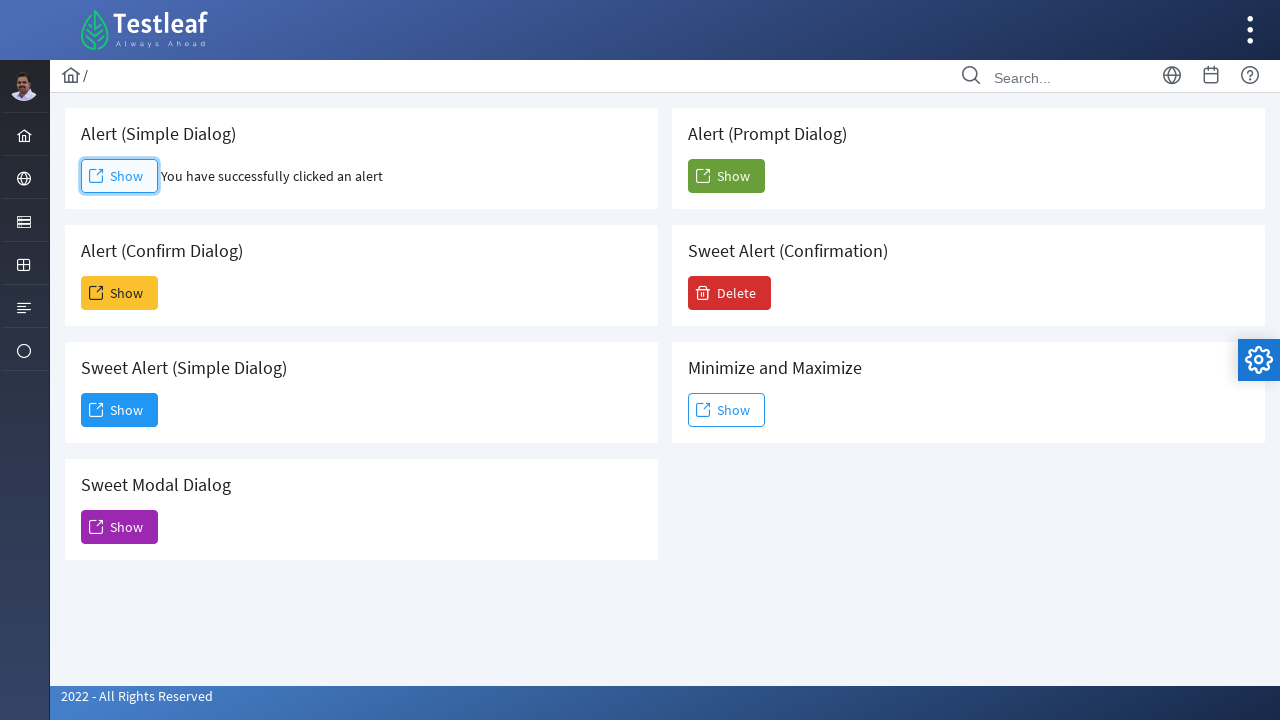

Evaluated JavaScript to trigger pending dialogs
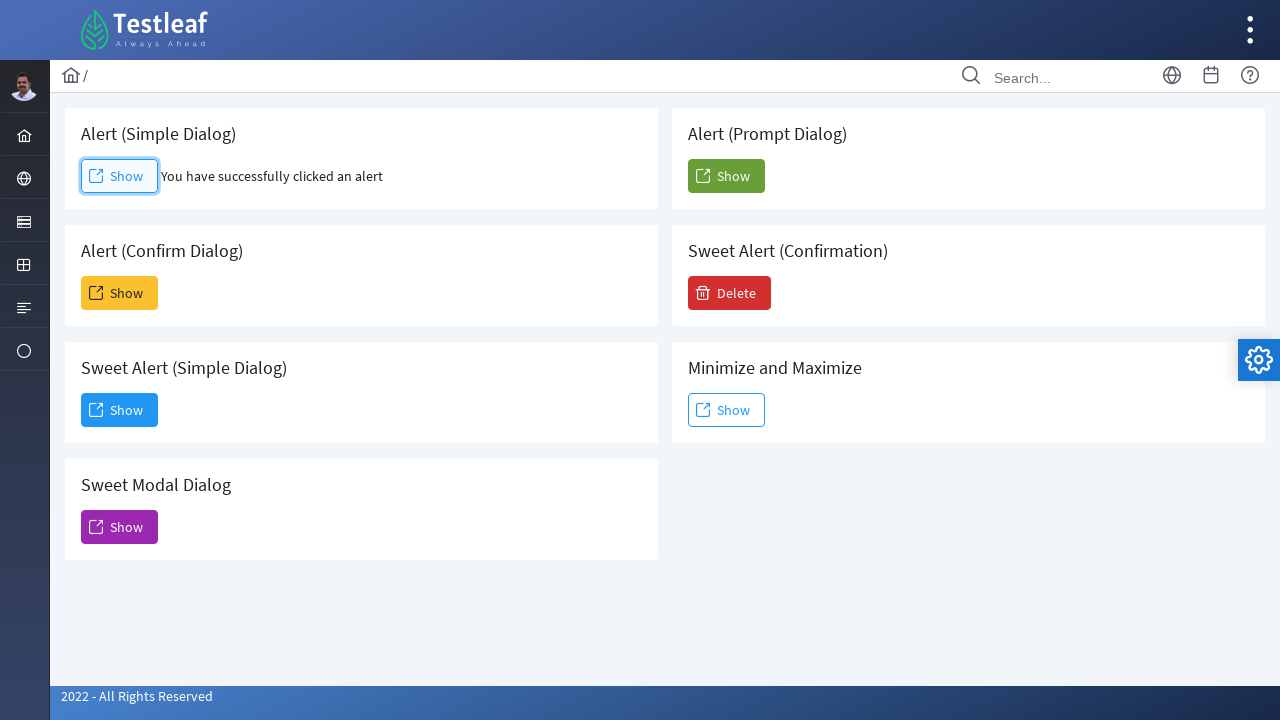

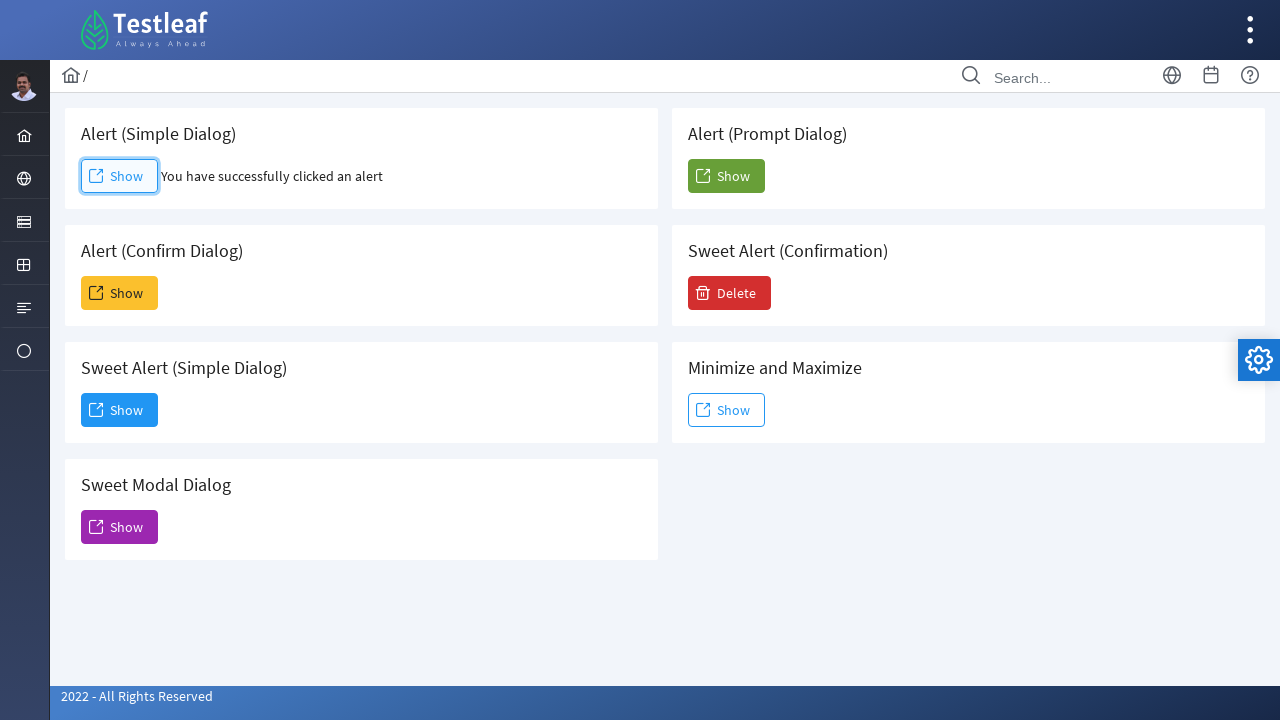